Tests a math puzzle form by reading a hidden attribute value, calculating the answer using a logarithmic formula, filling in the result, checking a checkbox, selecting a radio button, and submitting the form.

Starting URL: http://suninjuly.github.io/get_attribute.html

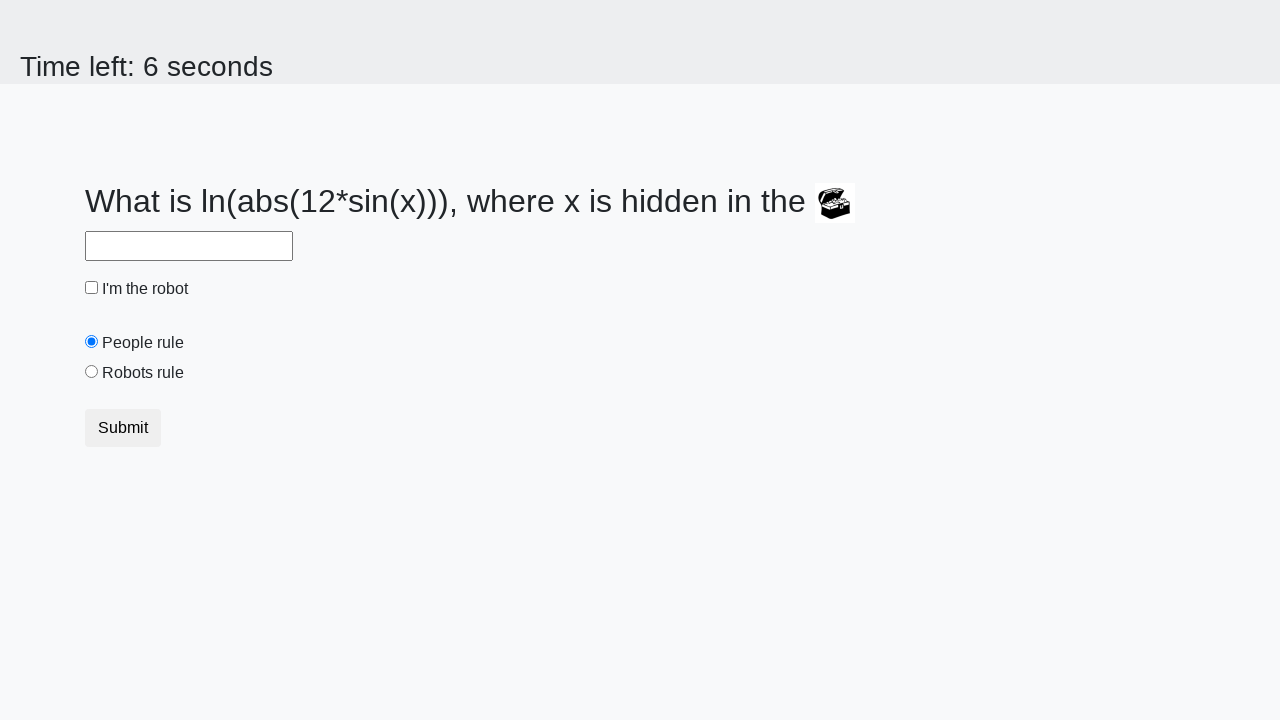

Located the treasure element
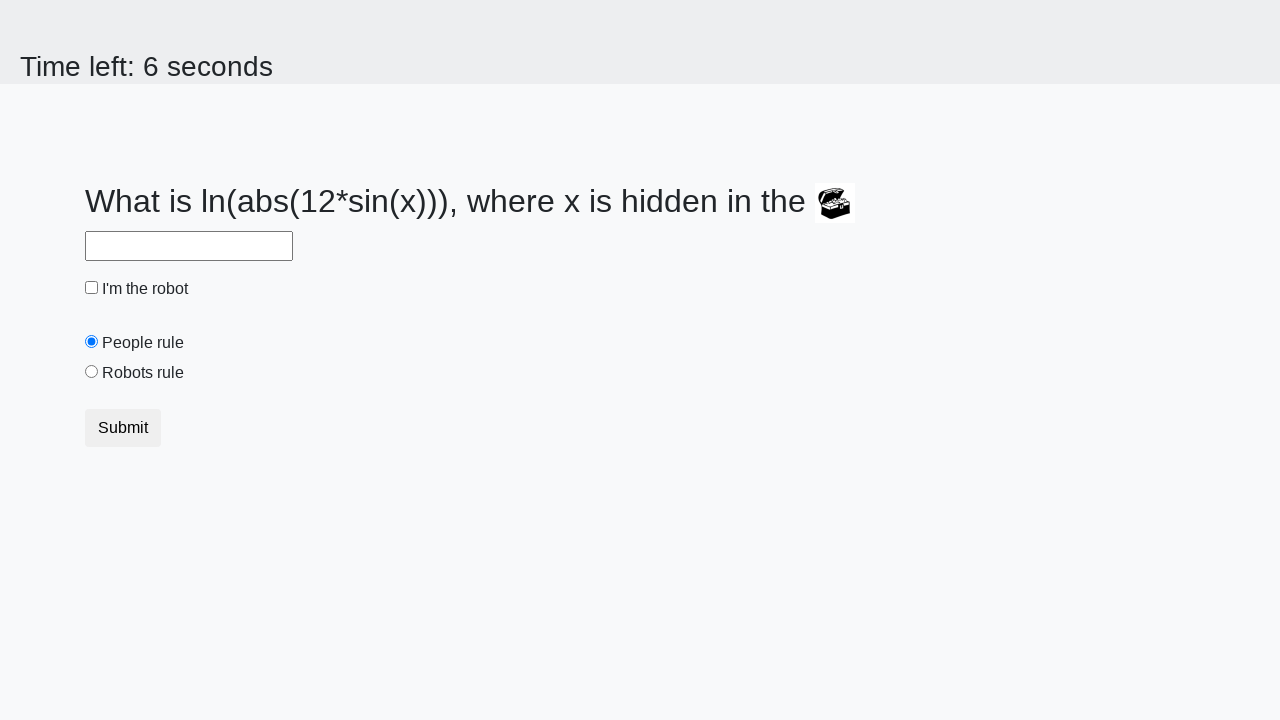

Retrieved the hidden 'valuex' attribute from treasure element
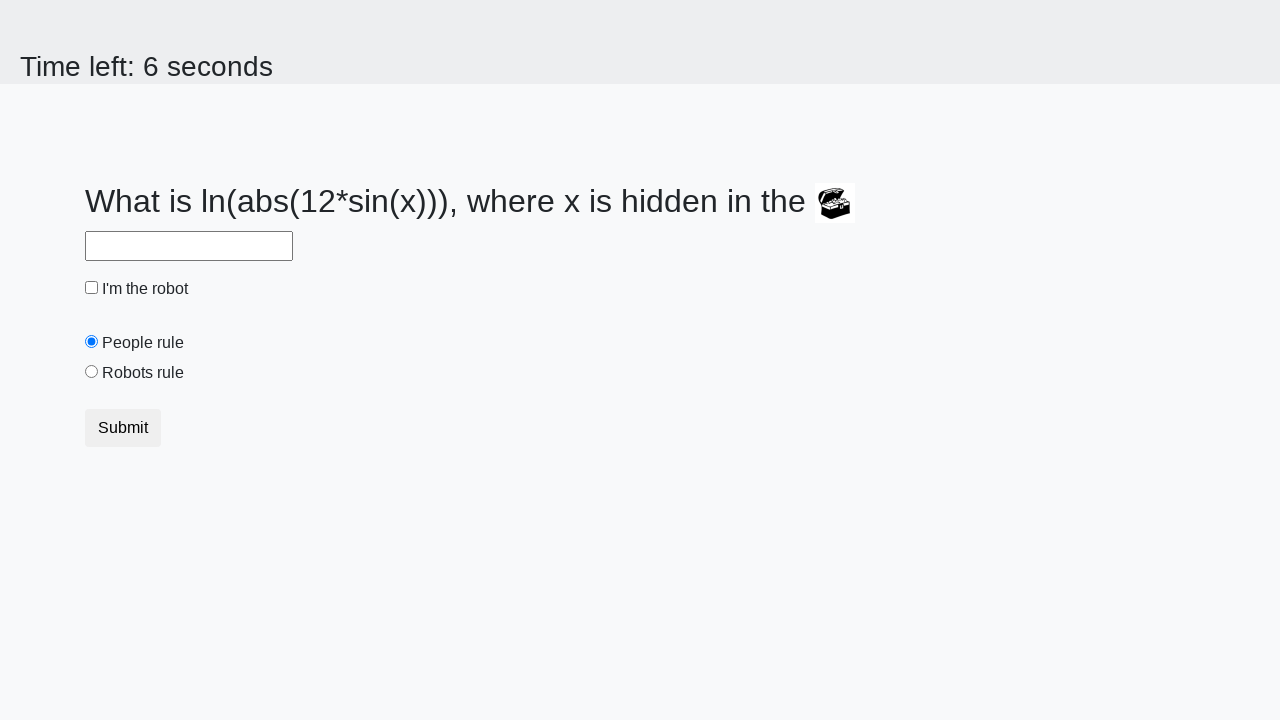

Calculated the answer using logarithmic formula: log(12*sin(x))
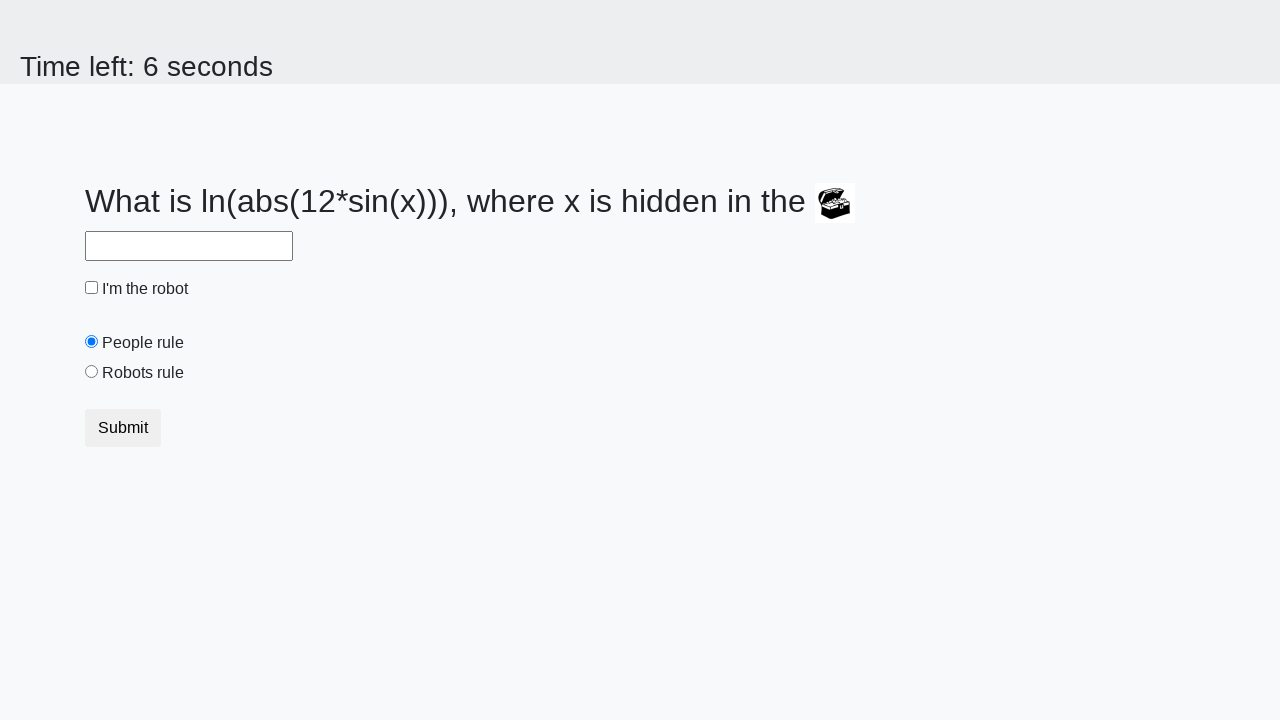

Filled the answer field with calculated value on #answer
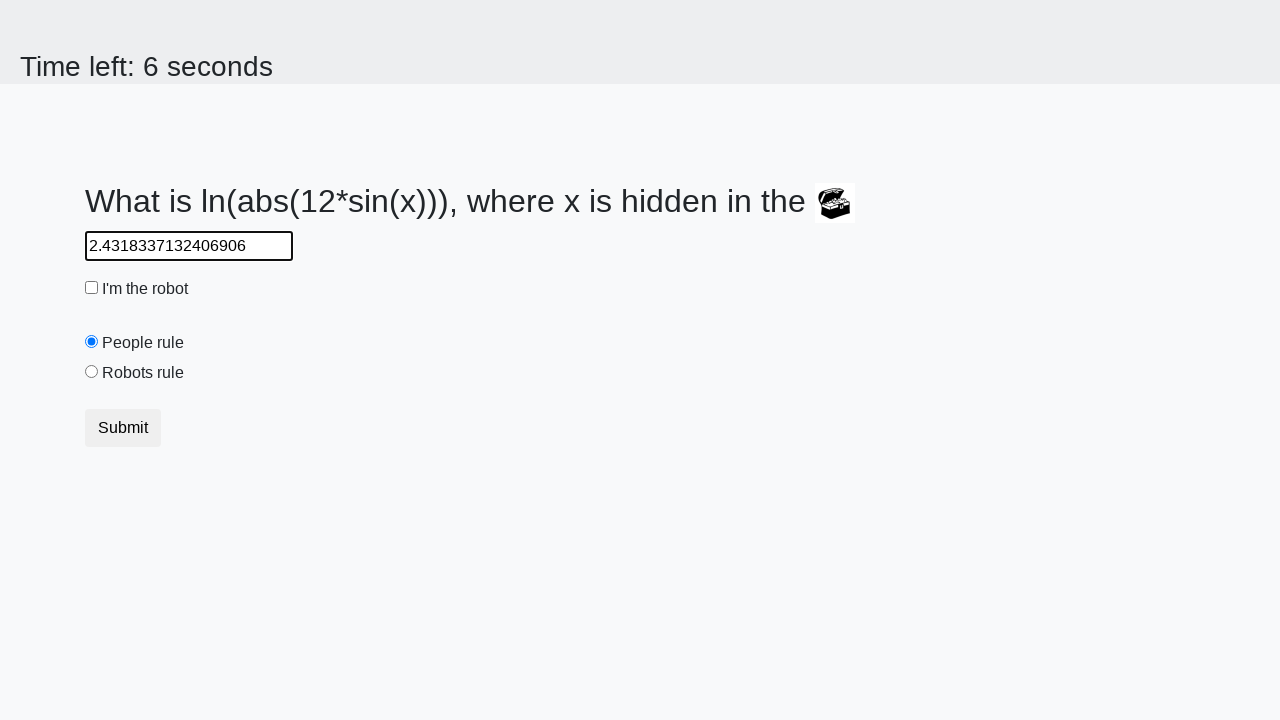

Checked the robot checkbox at (92, 288) on #robotCheckbox
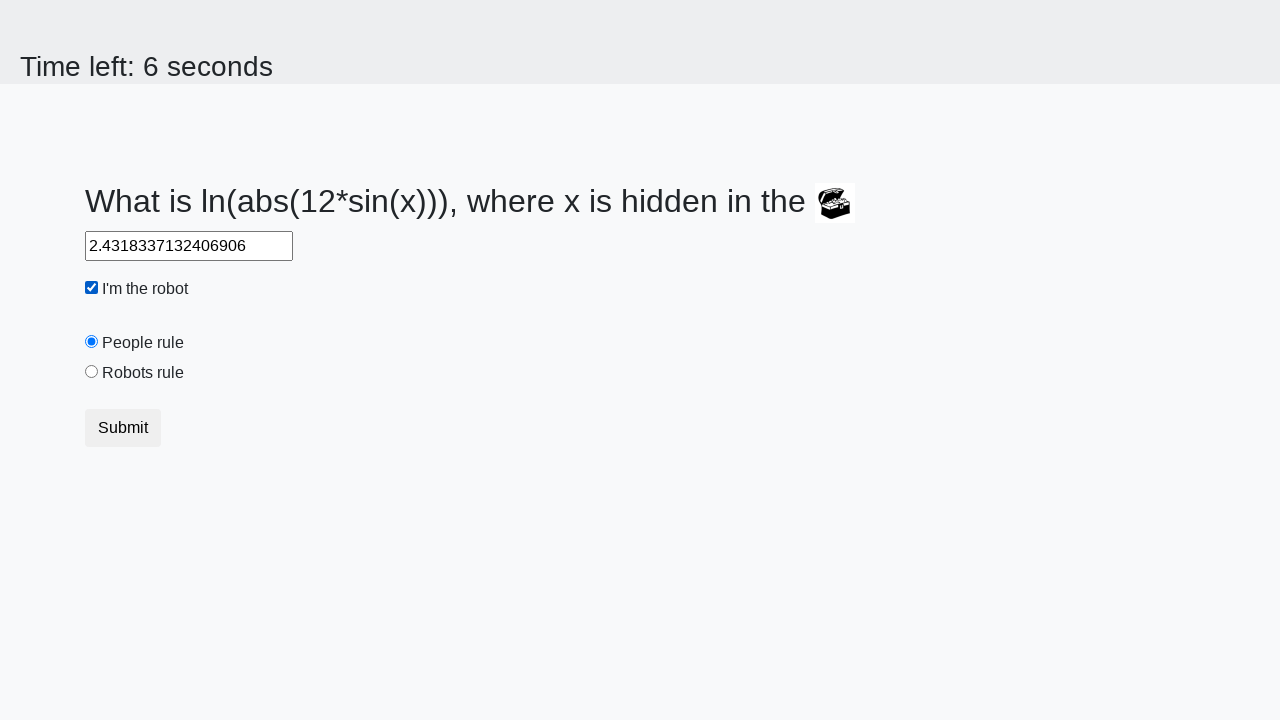

Selected the 'robots rule' radio button at (92, 372) on #robotsRule
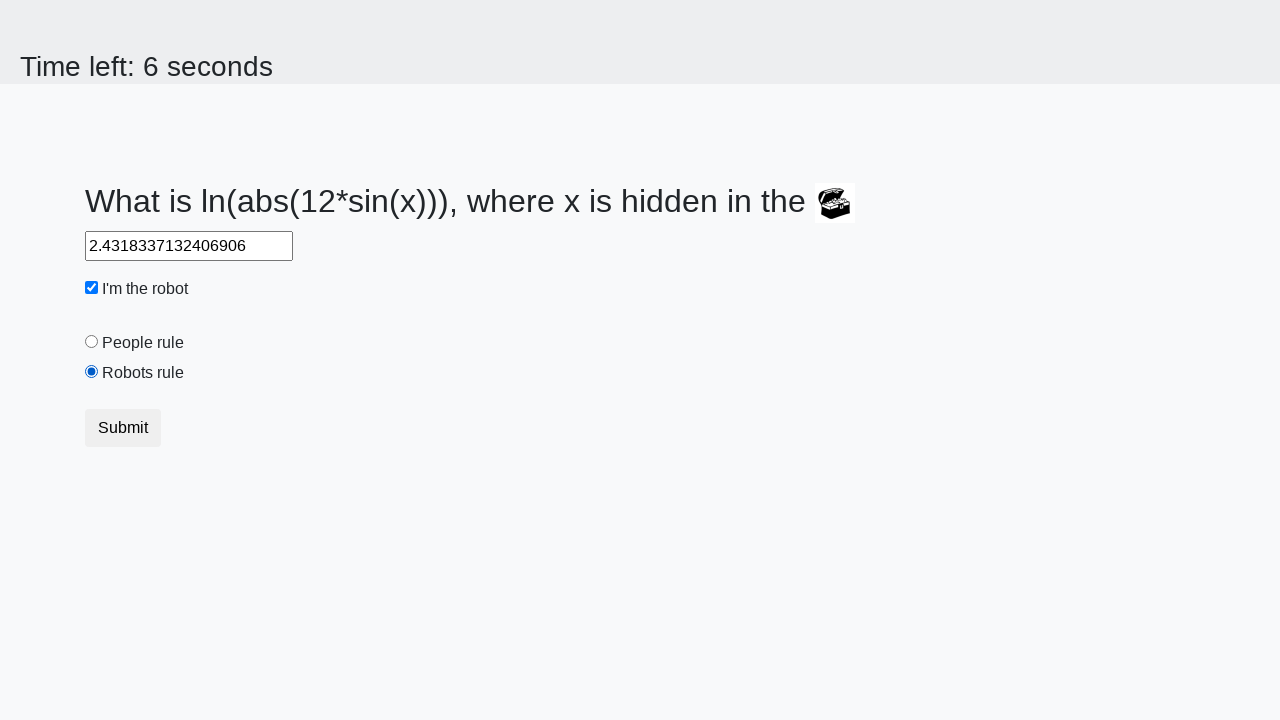

Clicked the submit button to submit the form at (123, 428) on .btn.btn-default
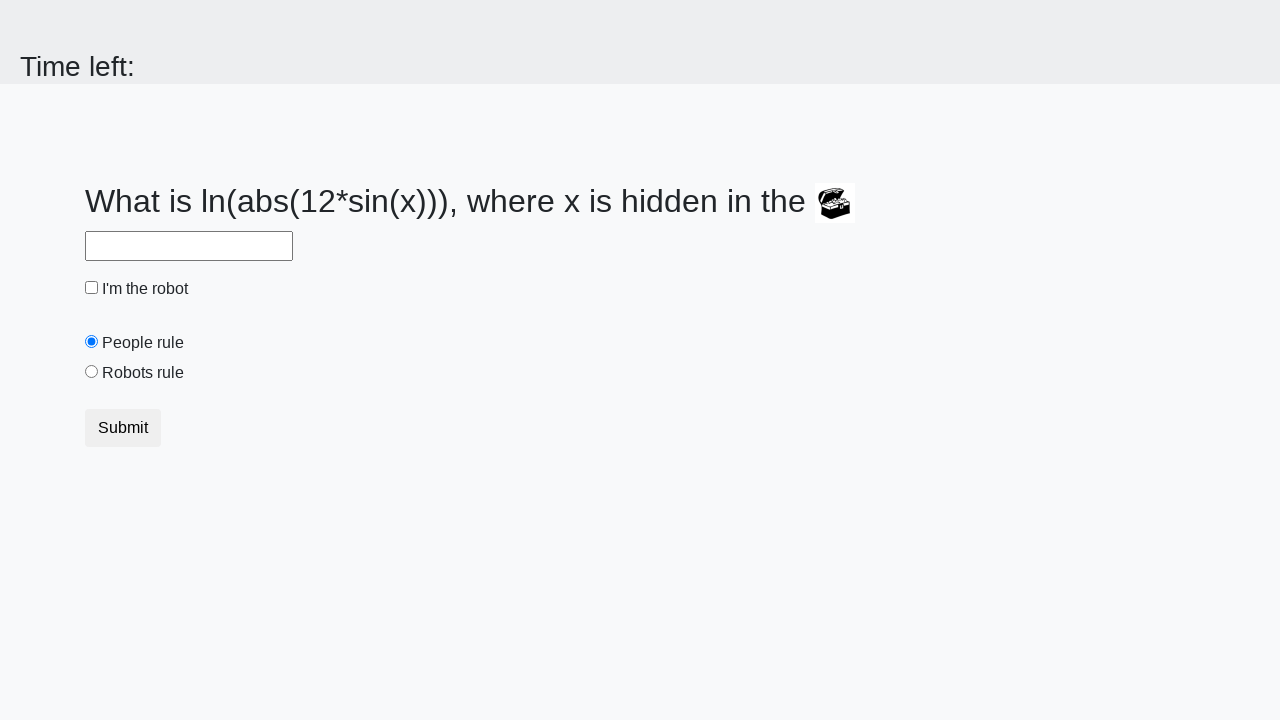

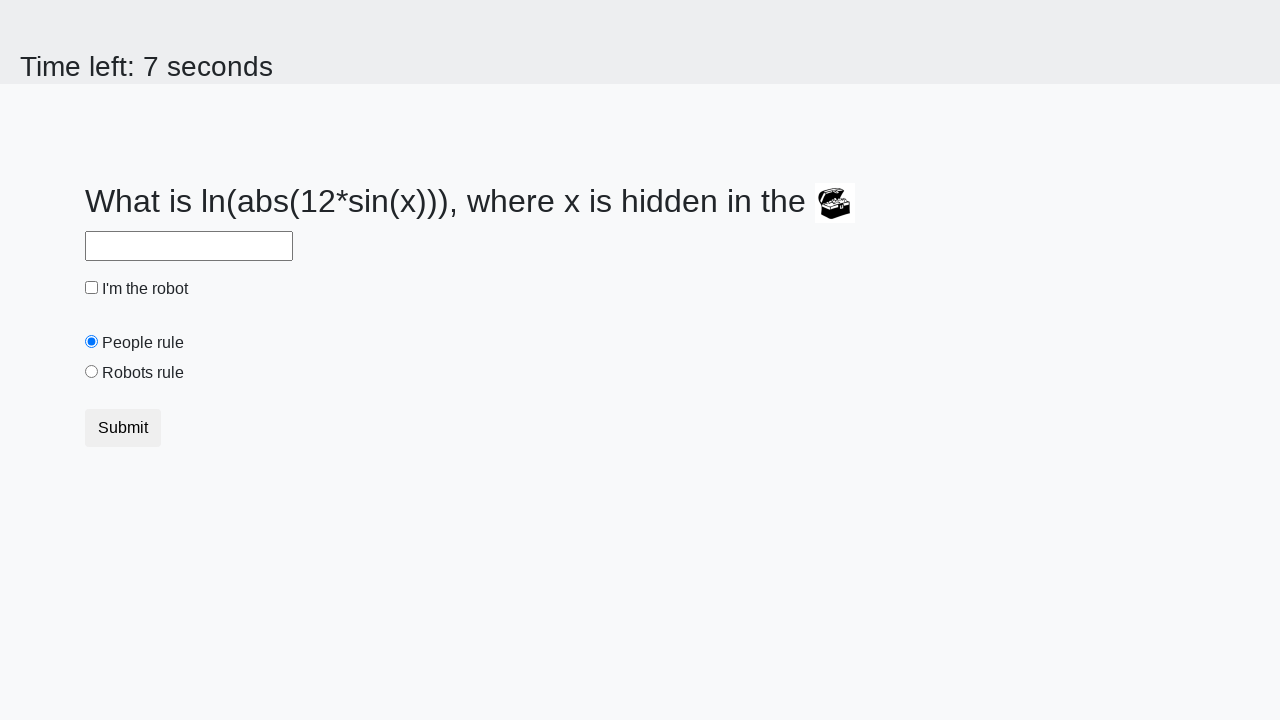